Searches for "pycon" on the Python.org website by entering the query in the search box and submitting

Starting URL: http://www.python.org

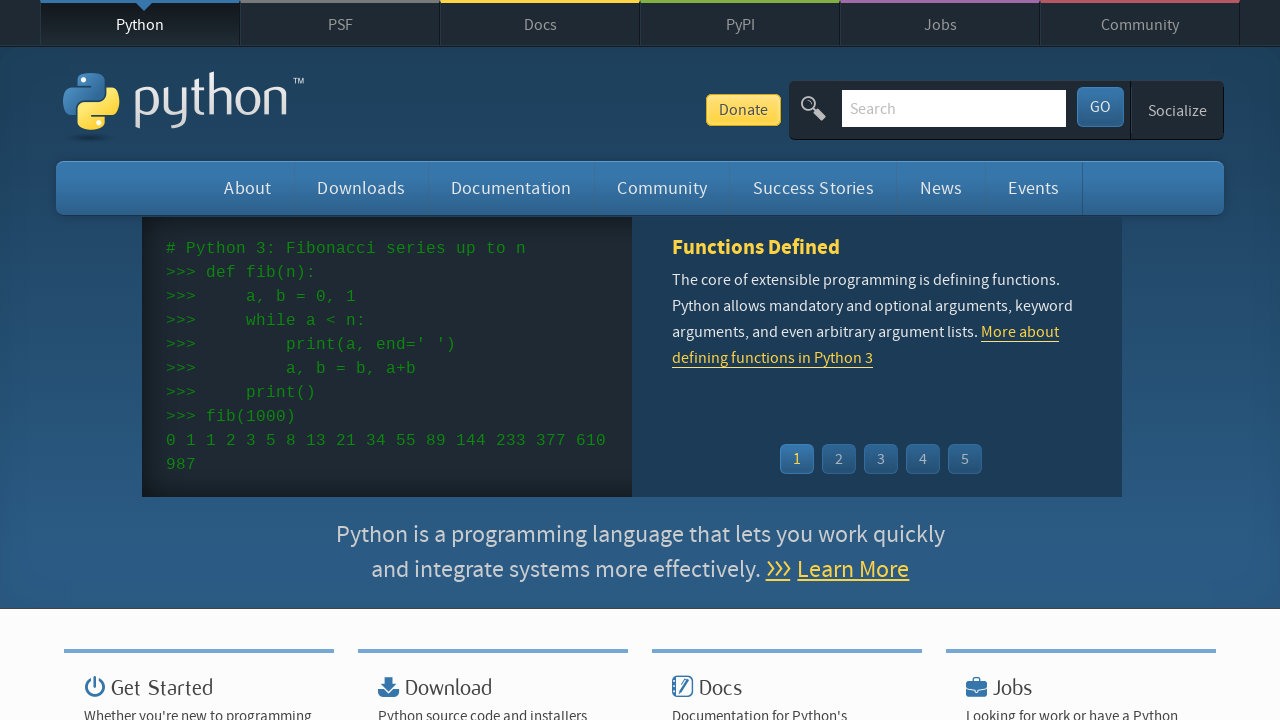

Located and cleared the search box on input[name='q']
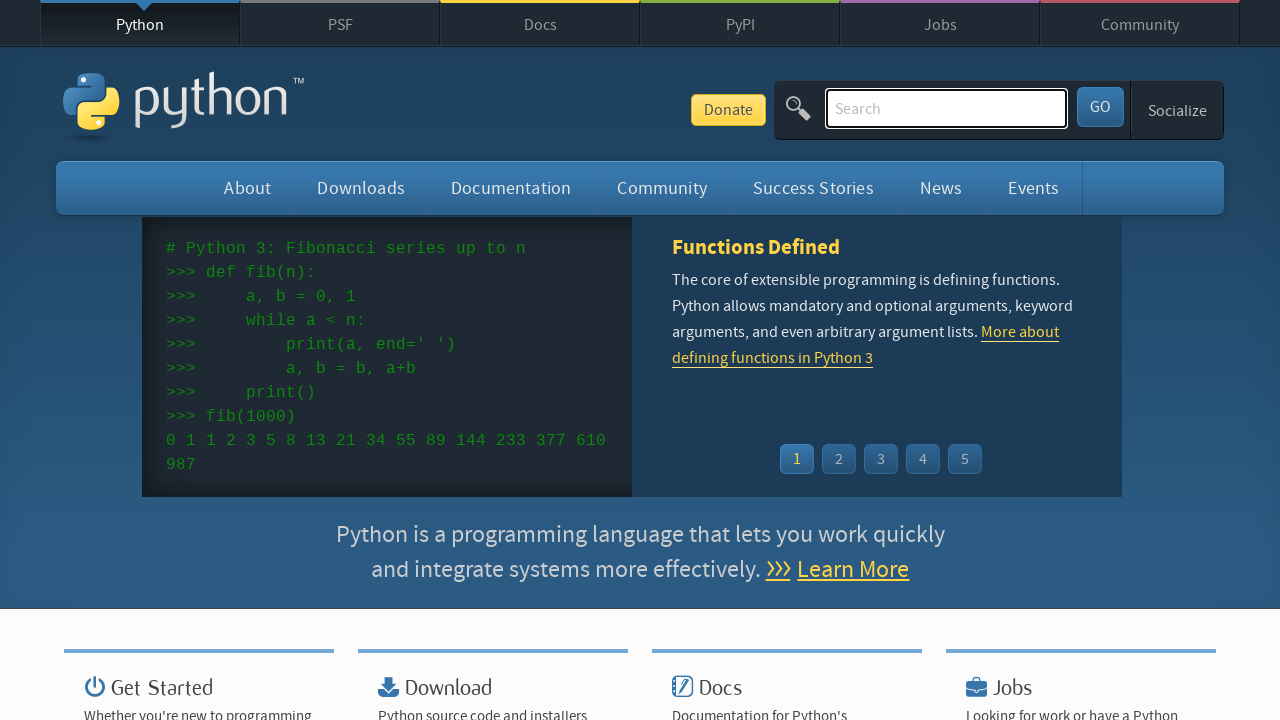

Filled search box with 'pycon' on input[name='q']
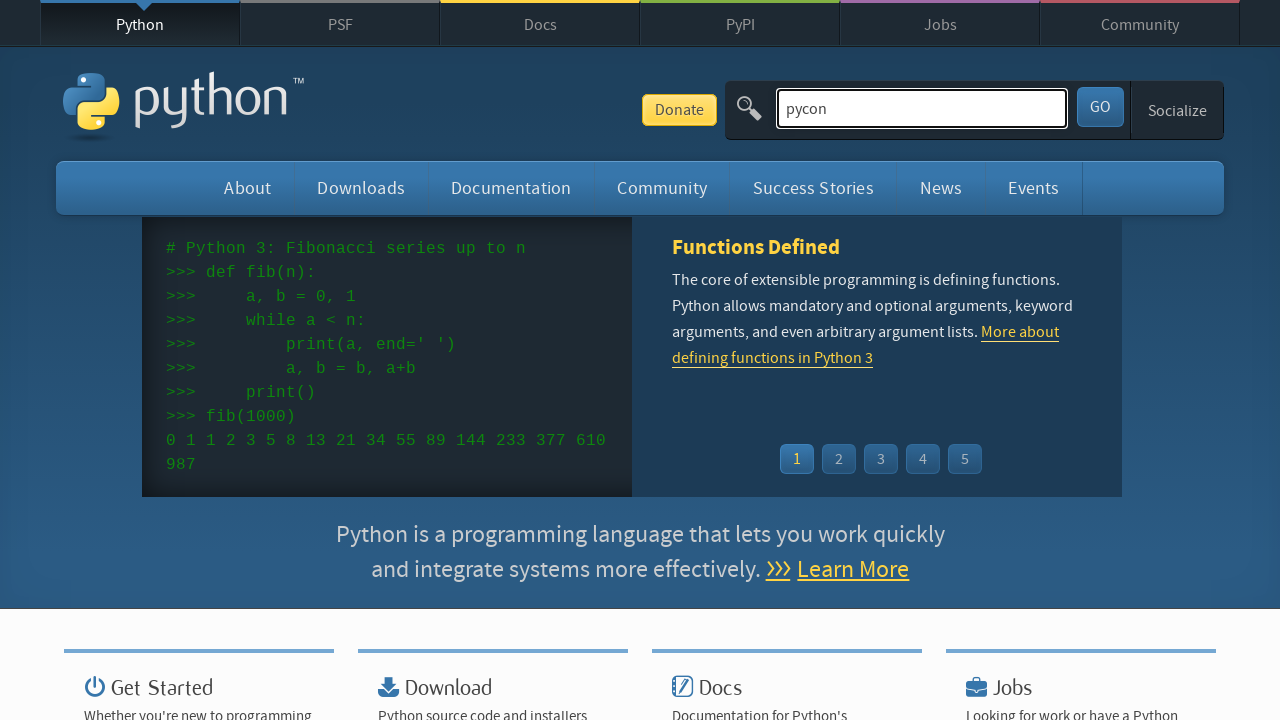

Pressed Enter to submit the search query on input[name='q']
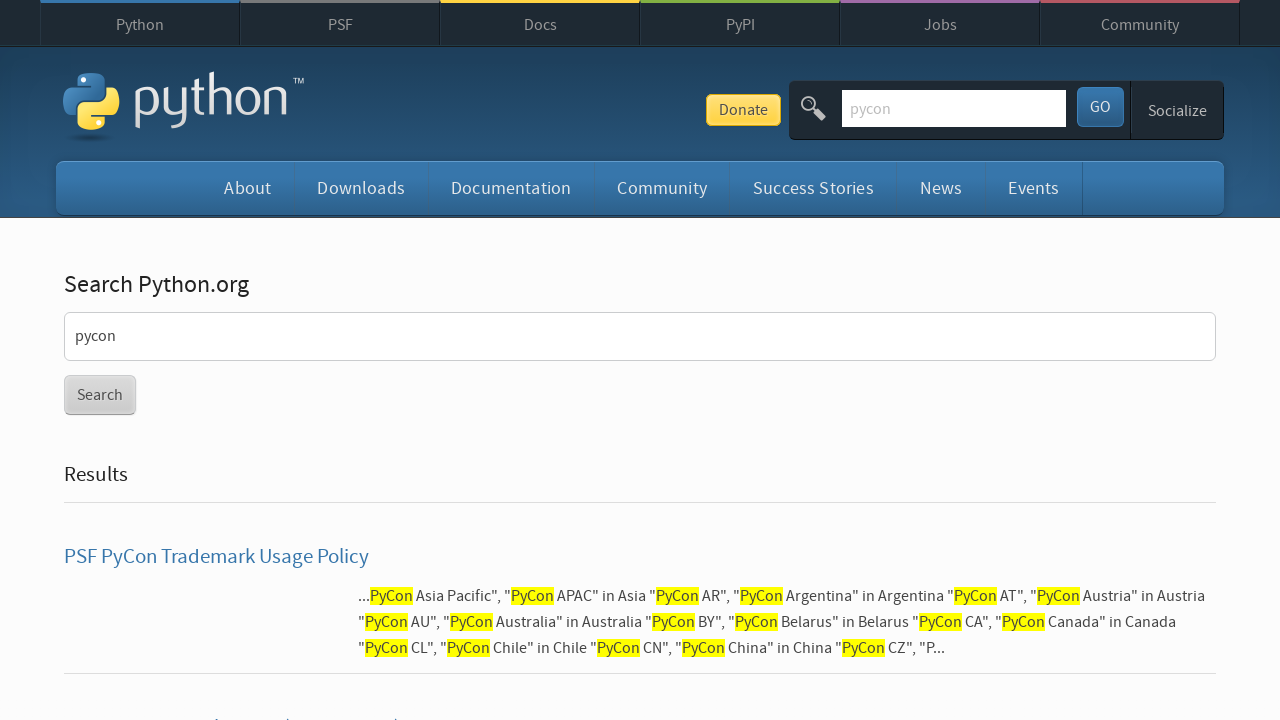

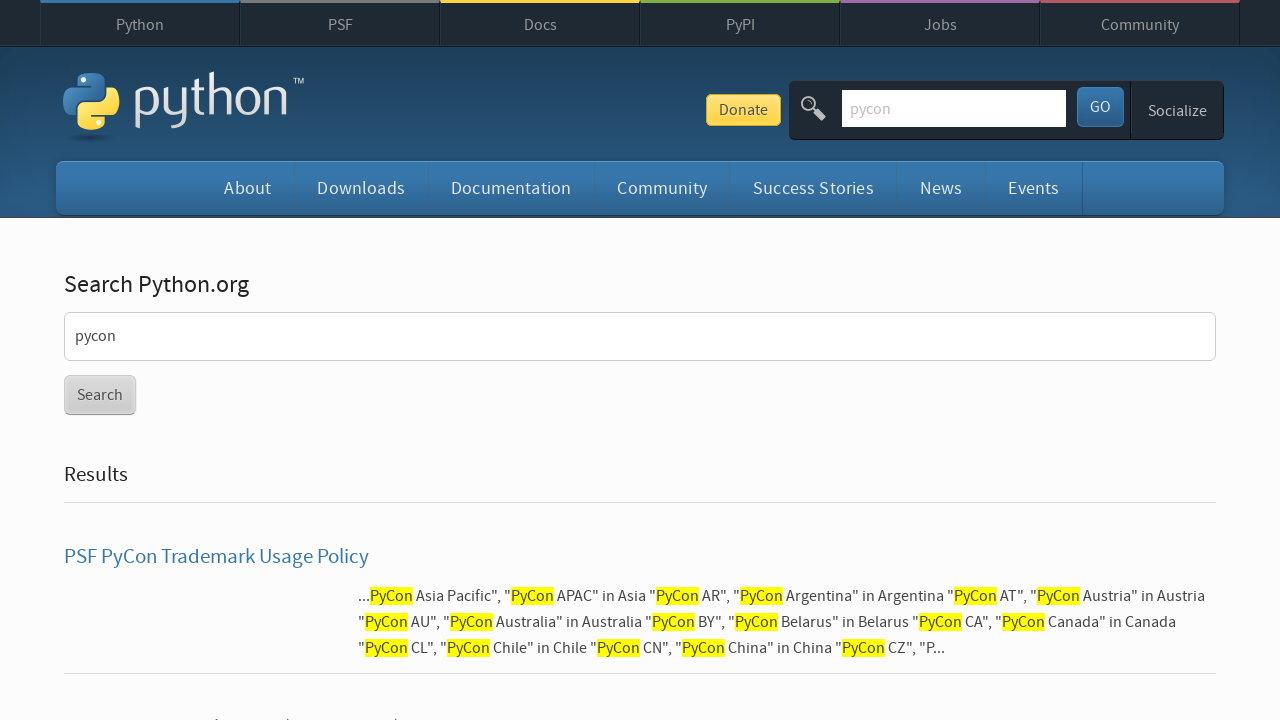